Navigates to an automation practice page and locates all links within the footer section, verifying that footer links are present and accessible on the page.

Starting URL: https://rahulshettyacademy.com/AutomationPractice/

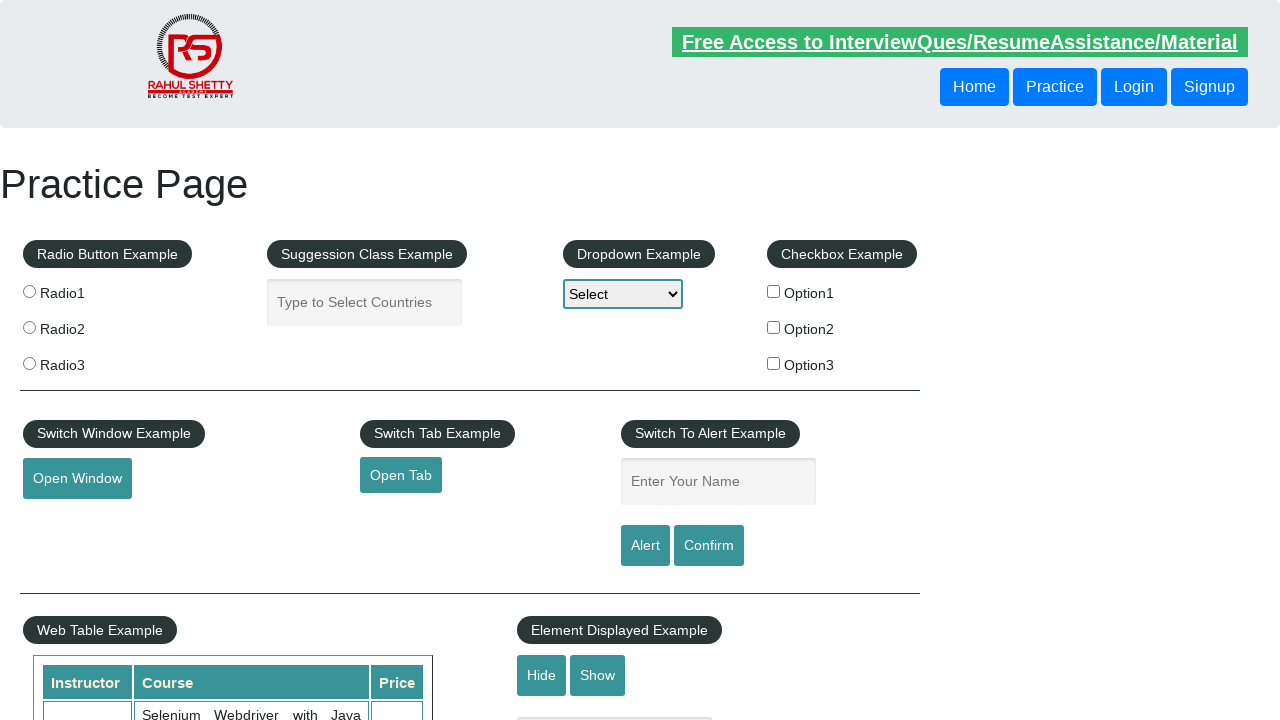

Navigated to automation practice page
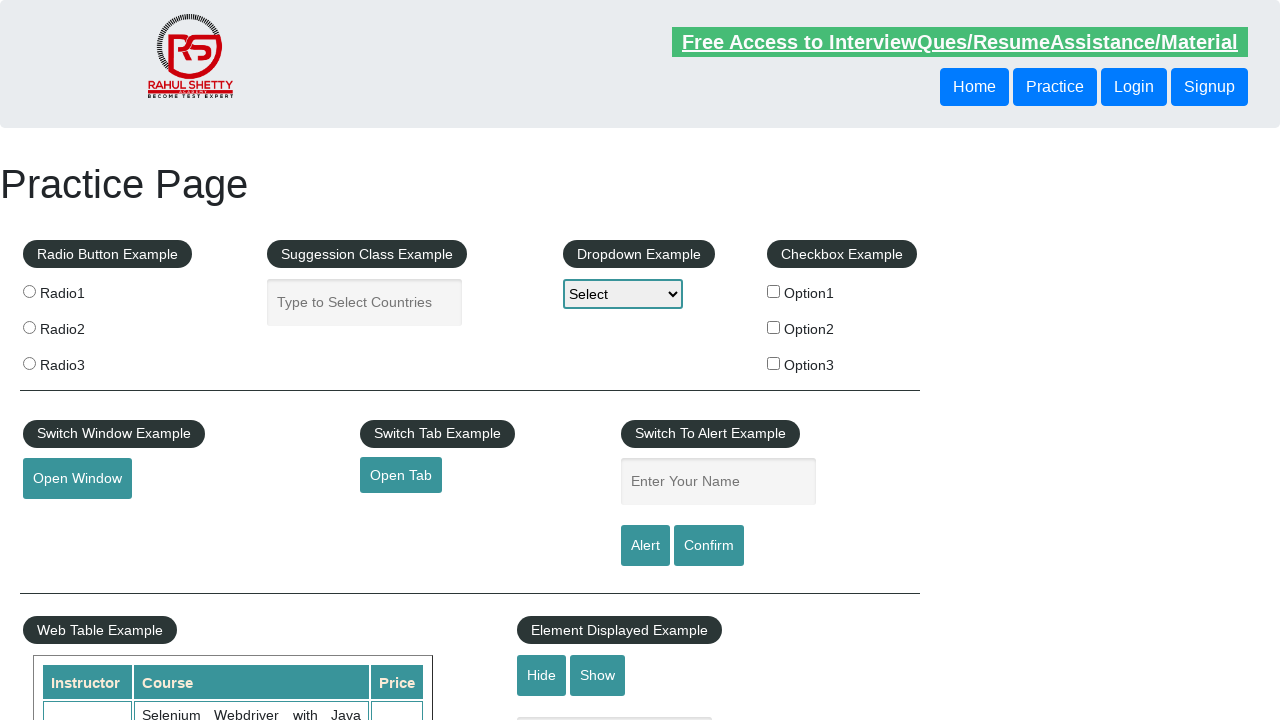

Page fully loaded (domcontentloaded)
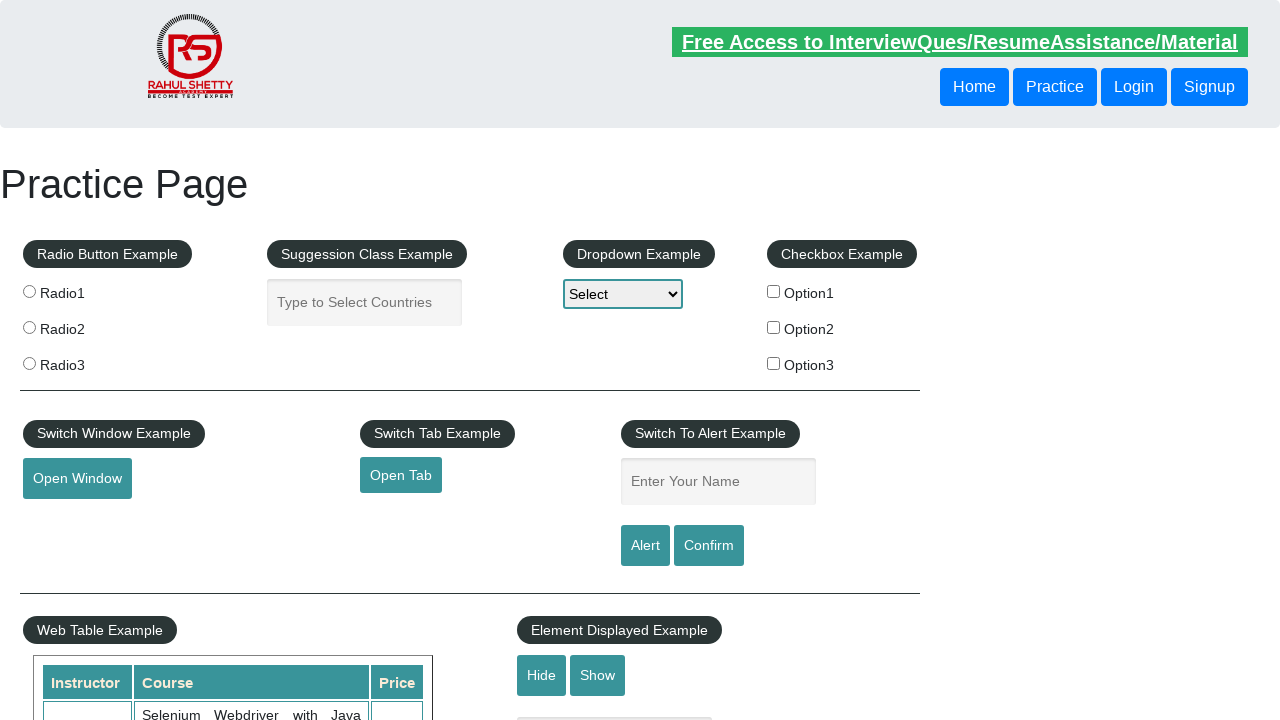

Located footer section by ID 'gf-BIG'
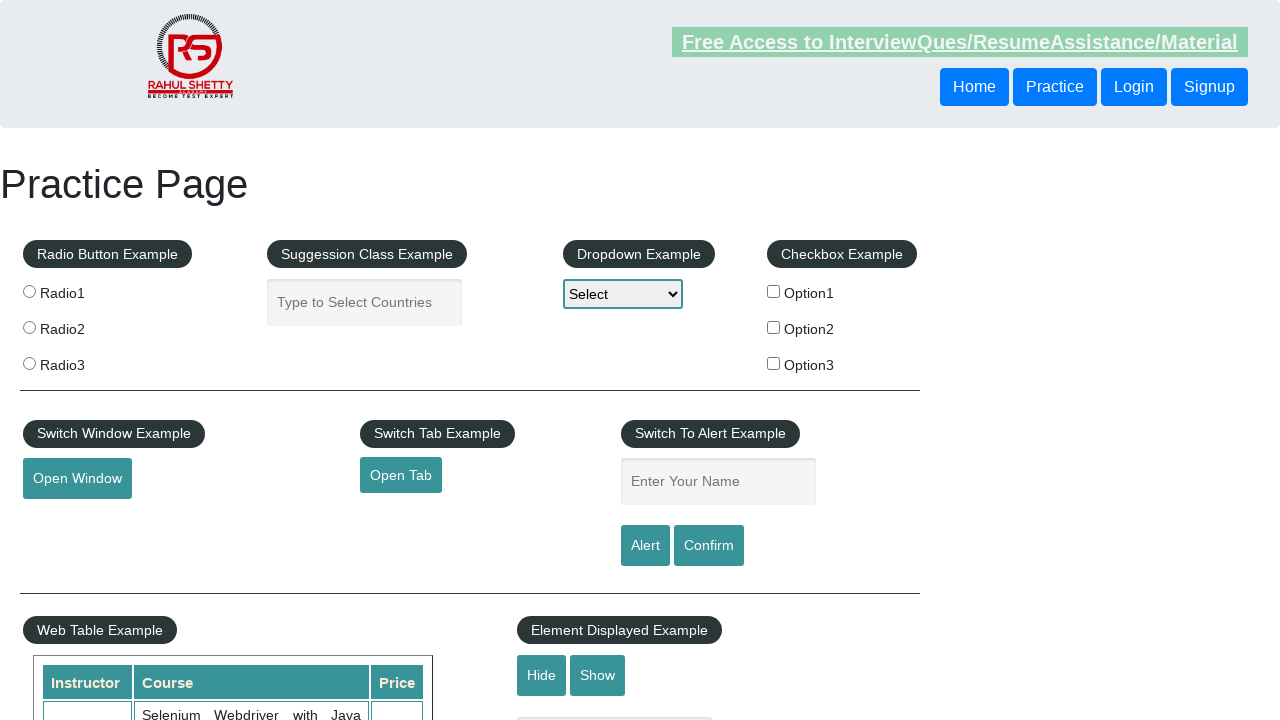

Footer section is now visible
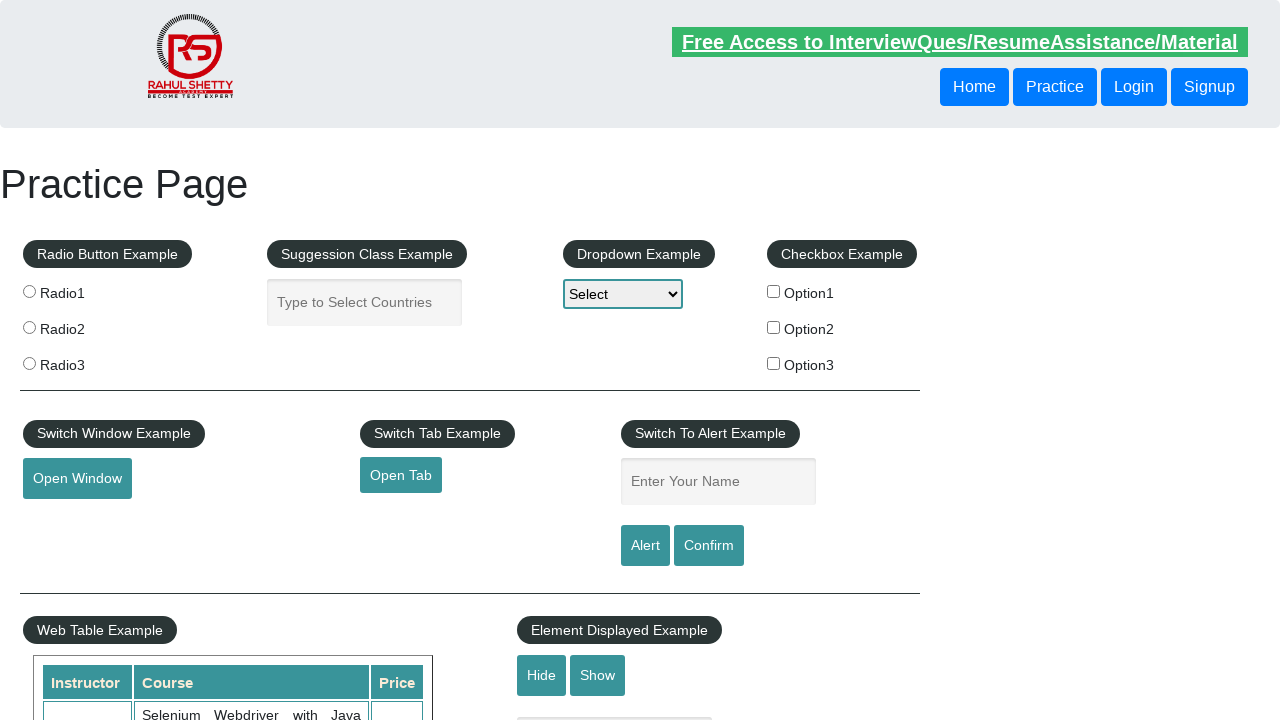

Located all anchor links within footer section
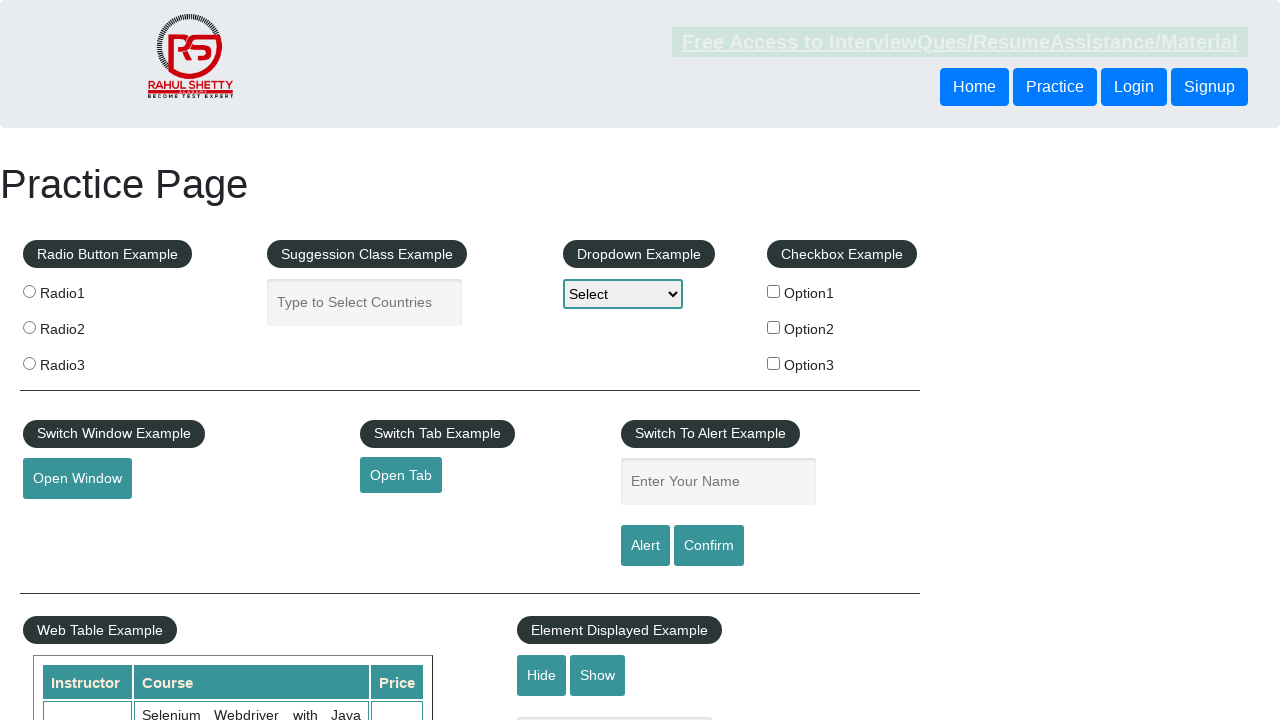

First footer link is attached to DOM
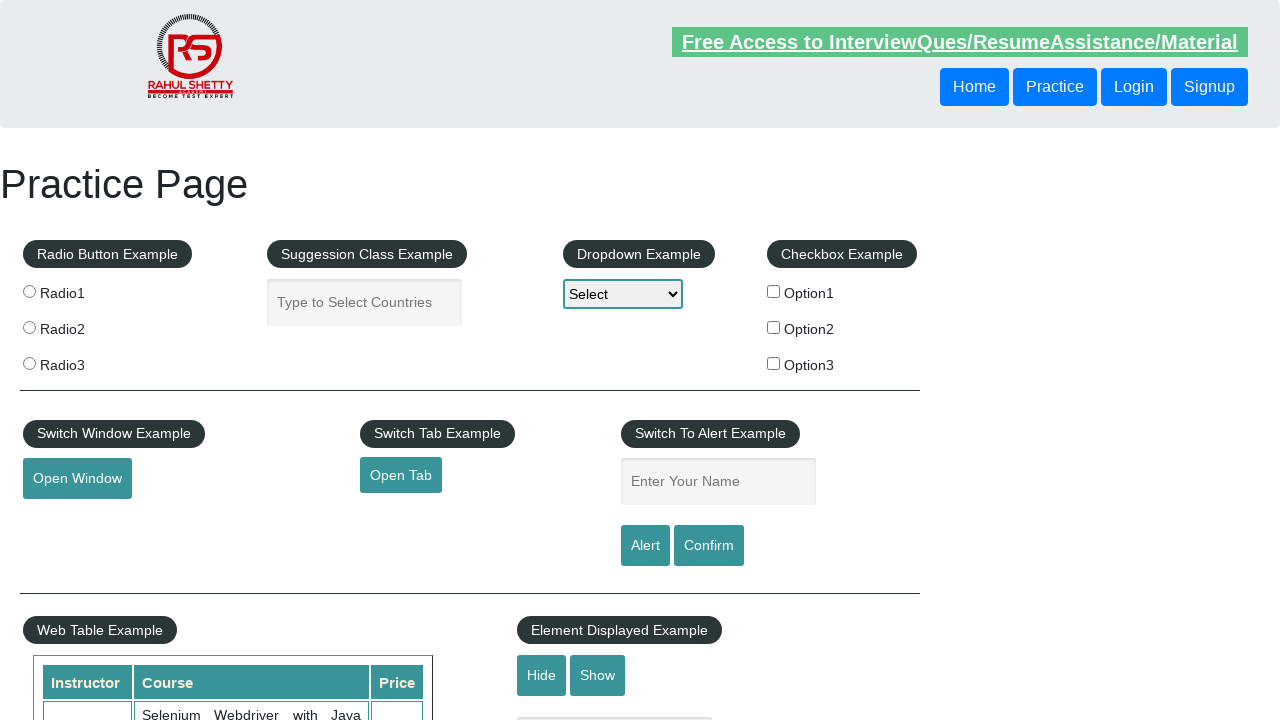

Counted 20 links in the footer
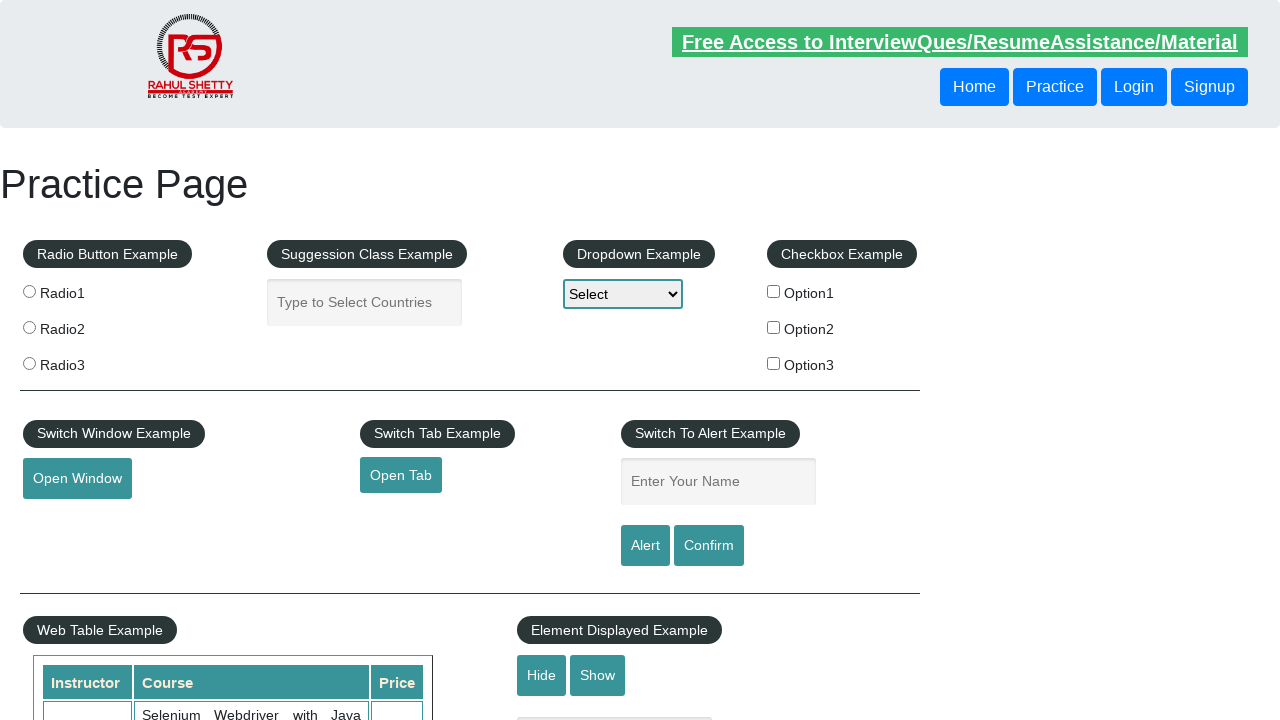

Printed footer link count: 20
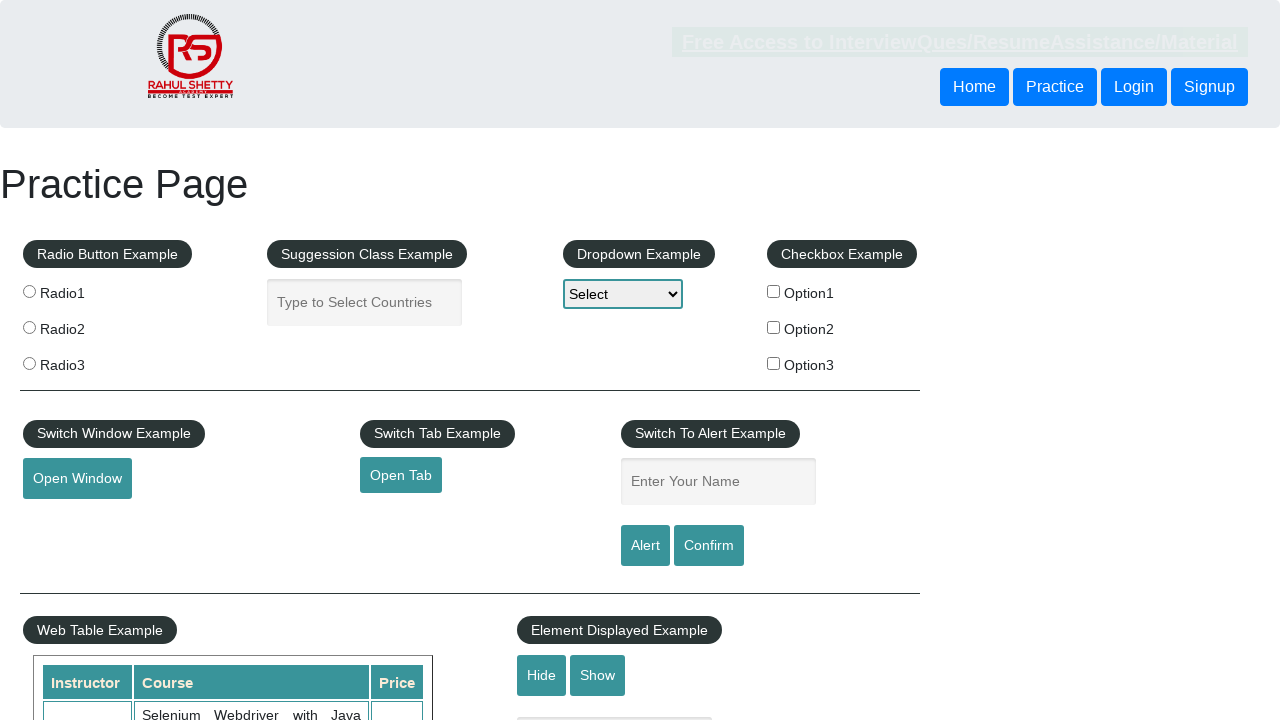

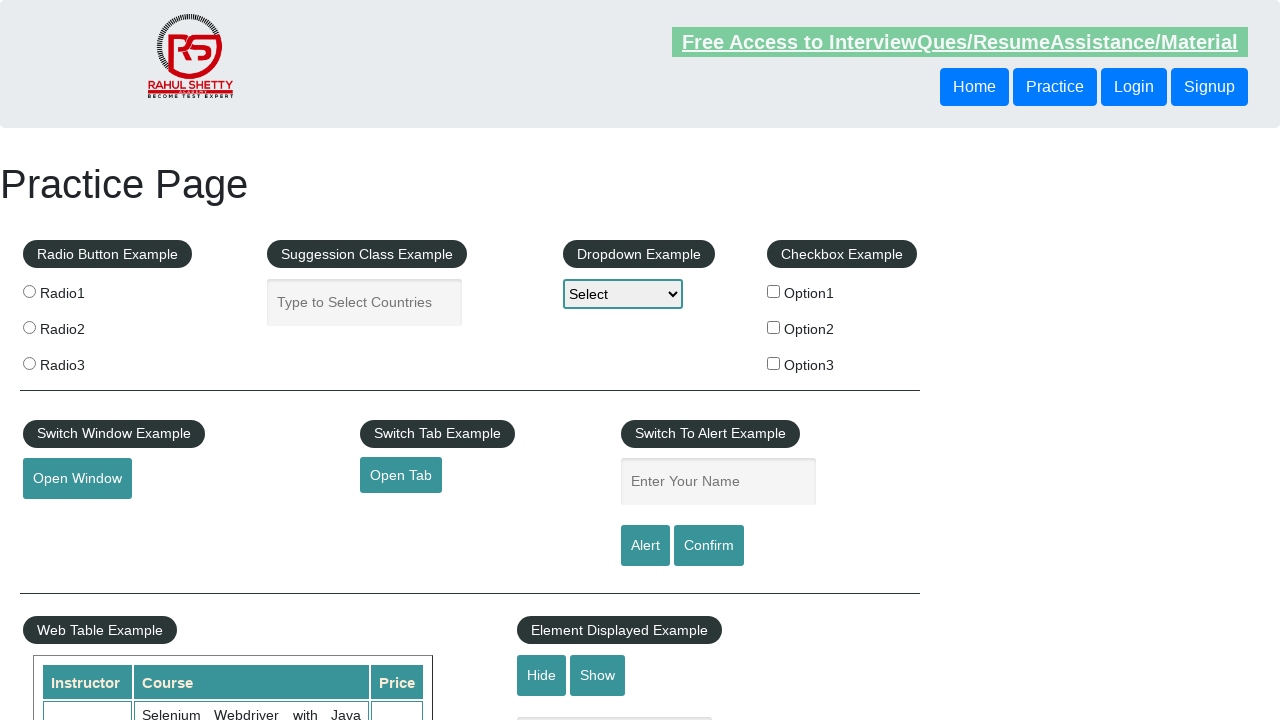